Tests the add to cart functionality on BStackDemo by clicking the add to cart button for a product and verifying the product appears in the cart

Starting URL: https://bstackdemo.com/

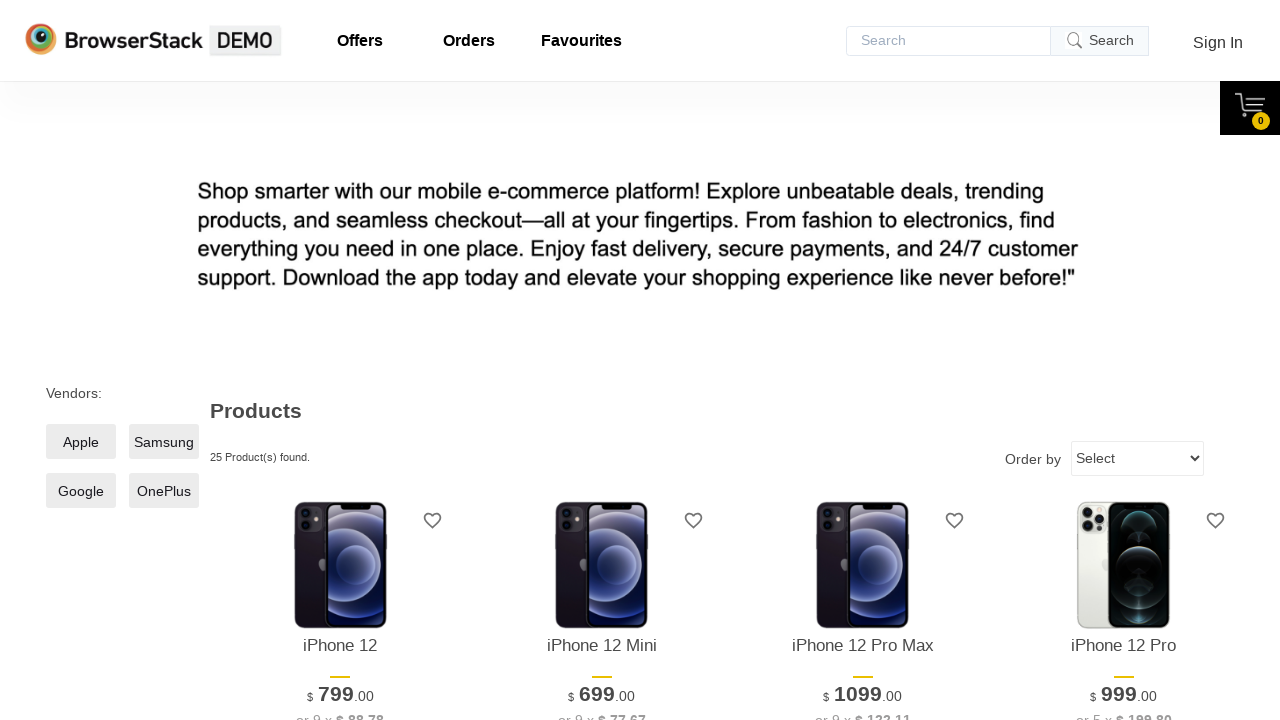

Retrieved product name to add to cart
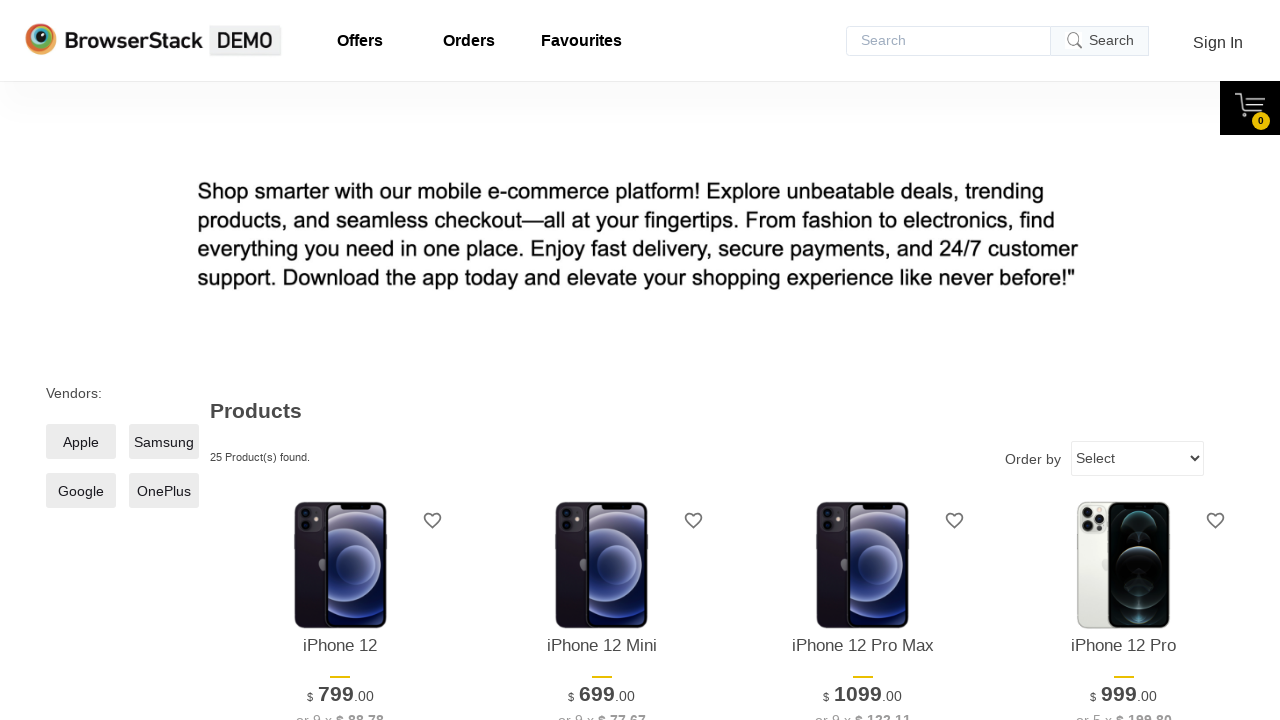

Clicked add to cart button for the product at (863, 361) on #\33 > .shelf-item__buy-btn
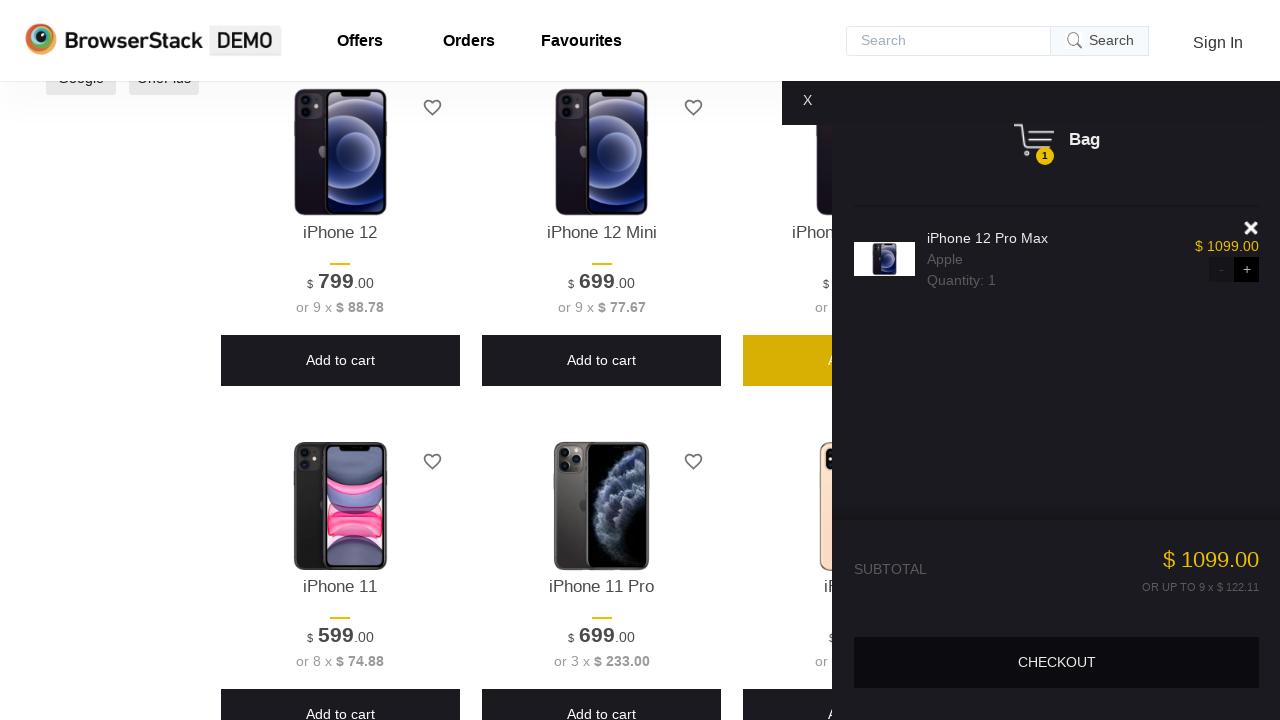

Cart opened and is visible
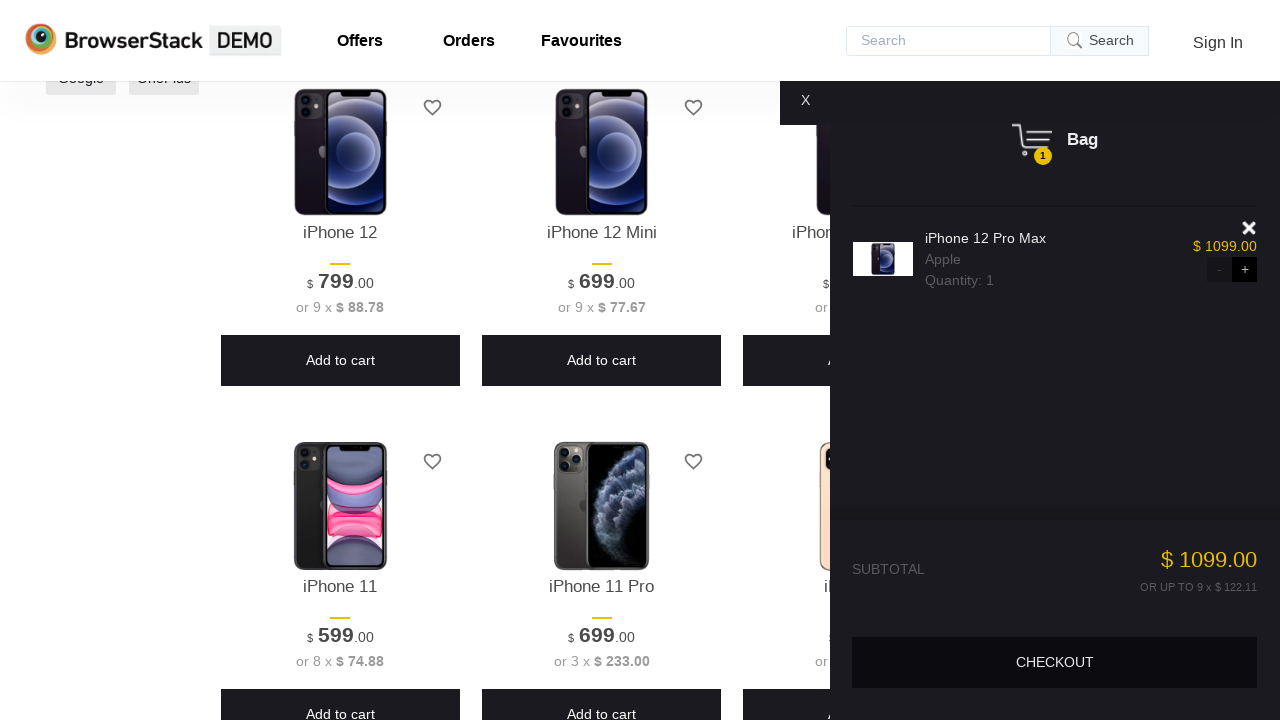

Retrieved product name from cart
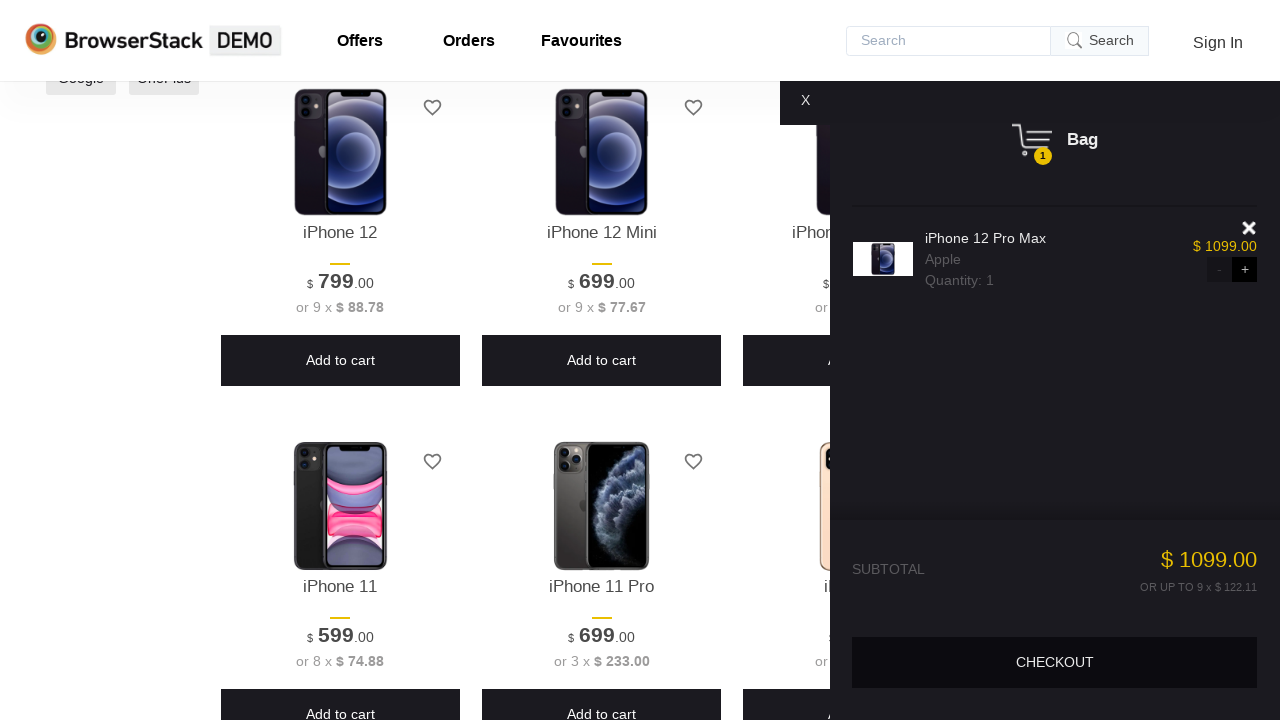

Verified product in cart matches product added: 'iPhone 12 Pro Max'
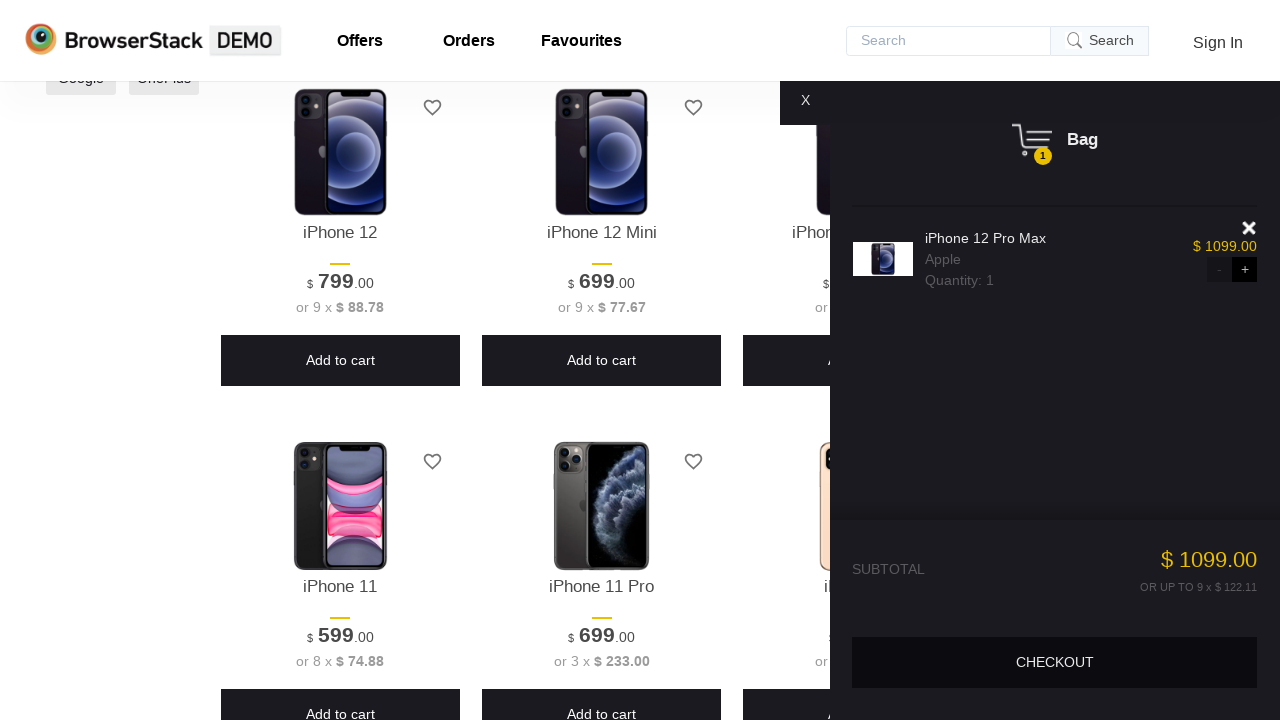

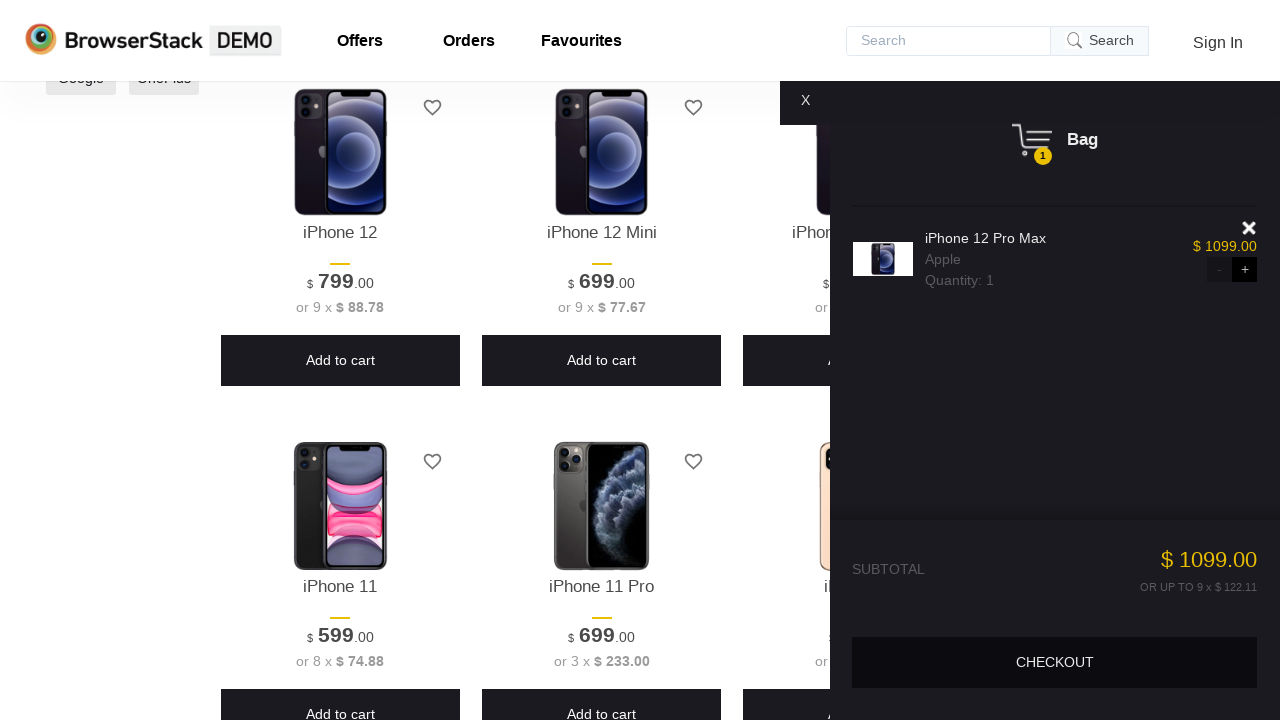